Tests dismissing a modal popup by clicking the close button in the modal footer

Starting URL: http://the-internet.herokuapp.com/entry_ad

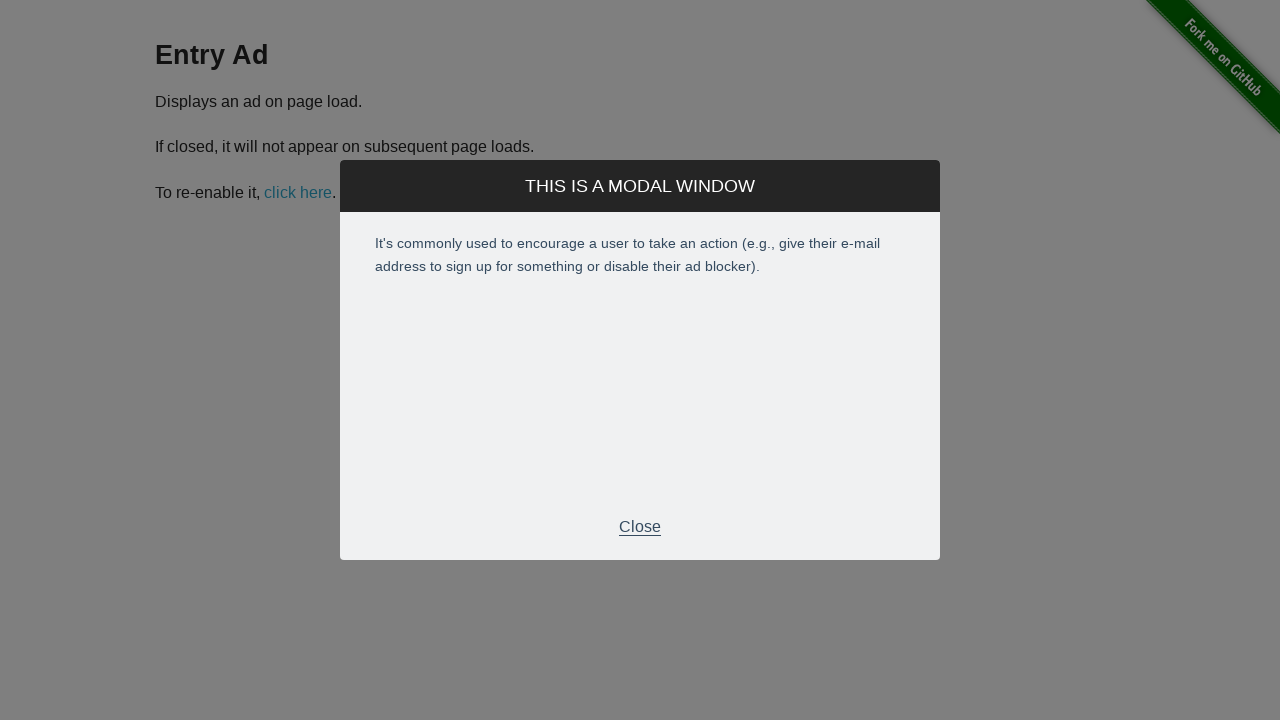

Modal footer became visible
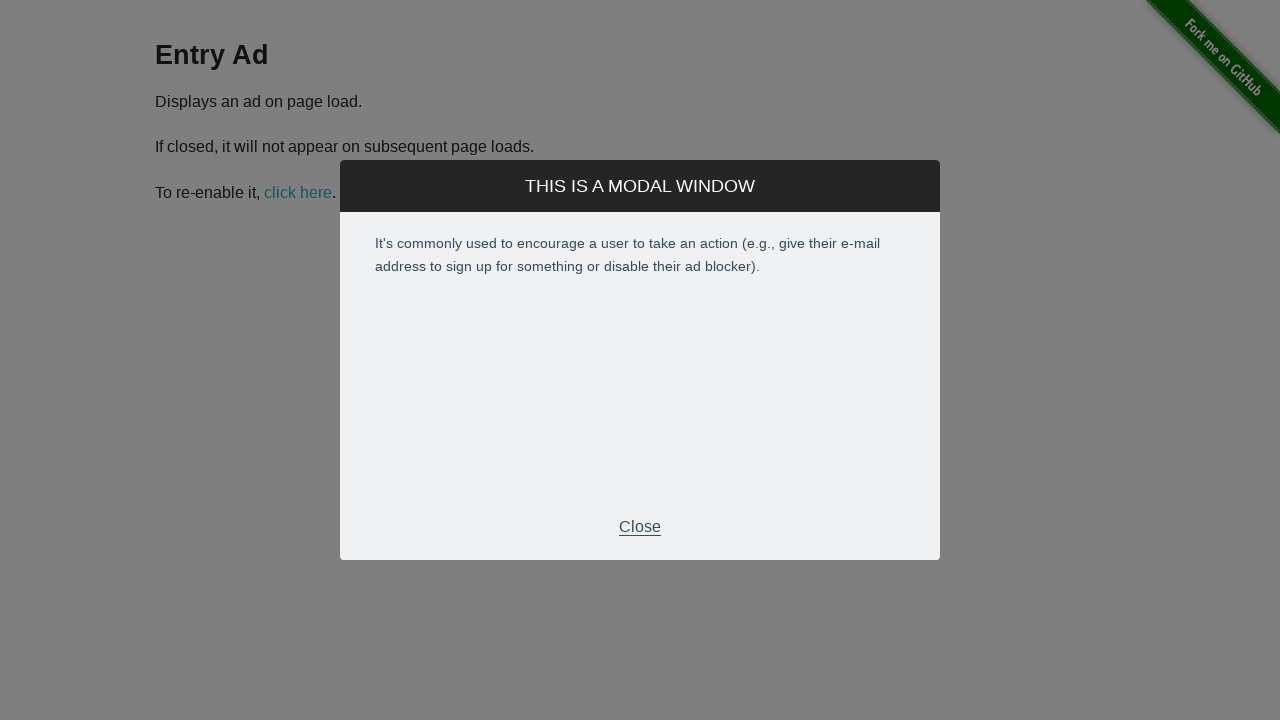

Clicked close button in modal footer to dismiss modal at (640, 527) on .modal-footer
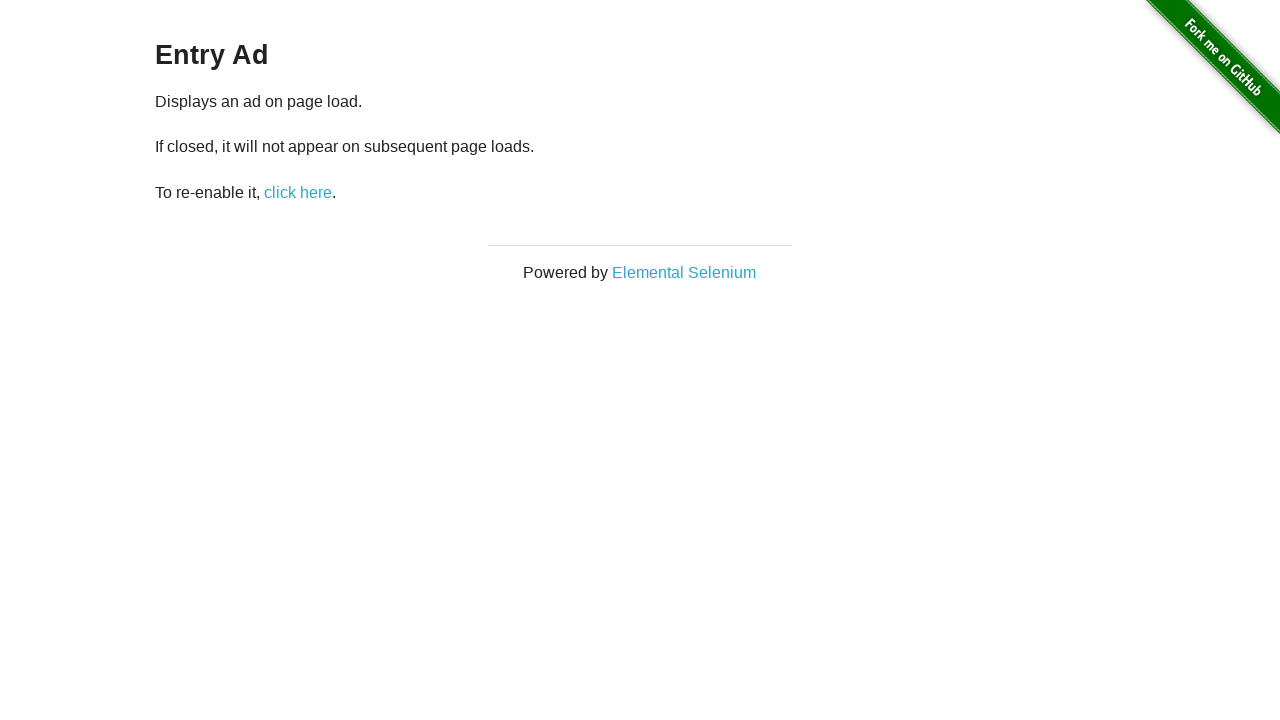

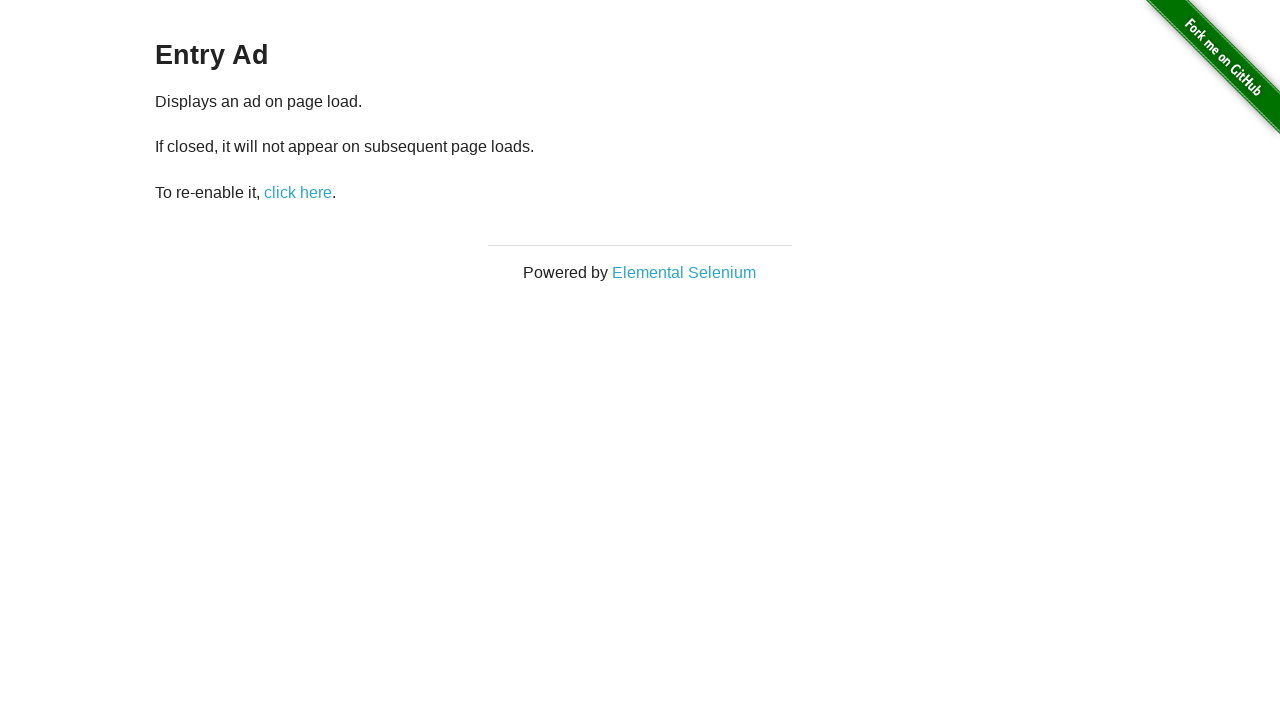